Tests the add/remove elements functionality by clicking the Add Element button to create a Delete button, verifying it appears, then clicking Delete to remove it

Starting URL: https://the-internet.herokuapp.com/add_remove_elements/

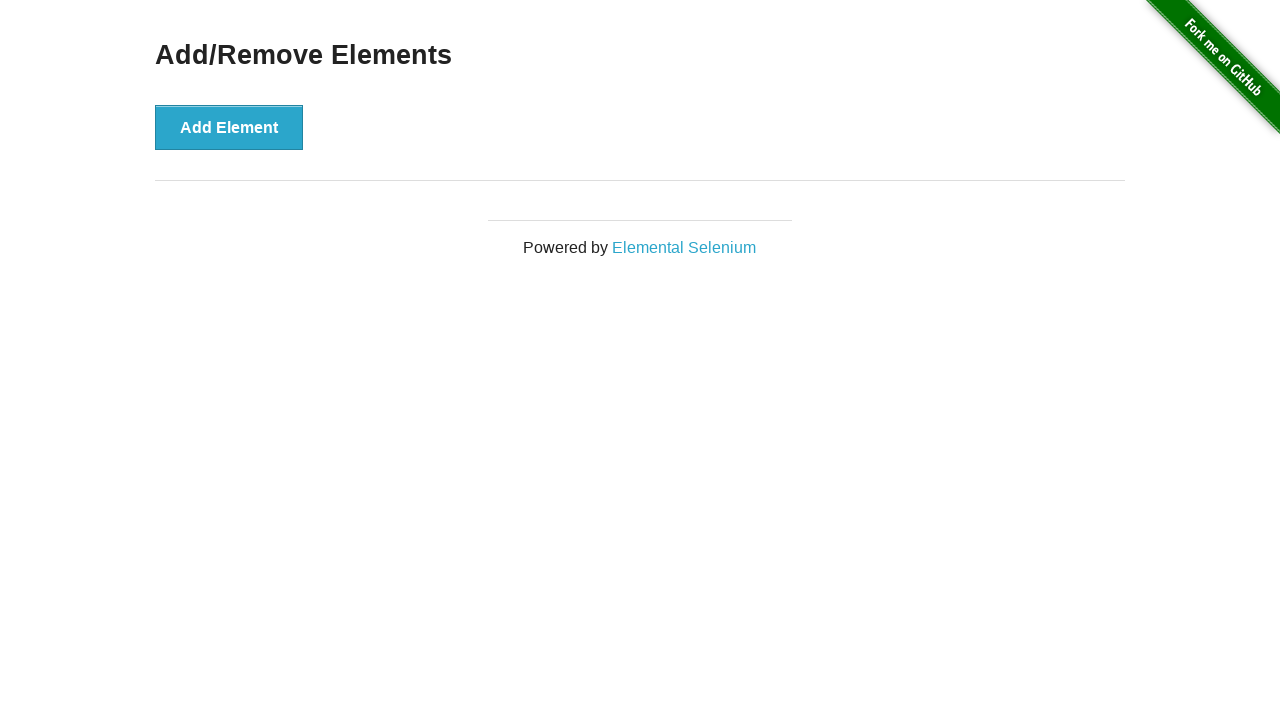

Clicked Add Element button to create a Delete button at (229, 127) on button:text('Add Element')
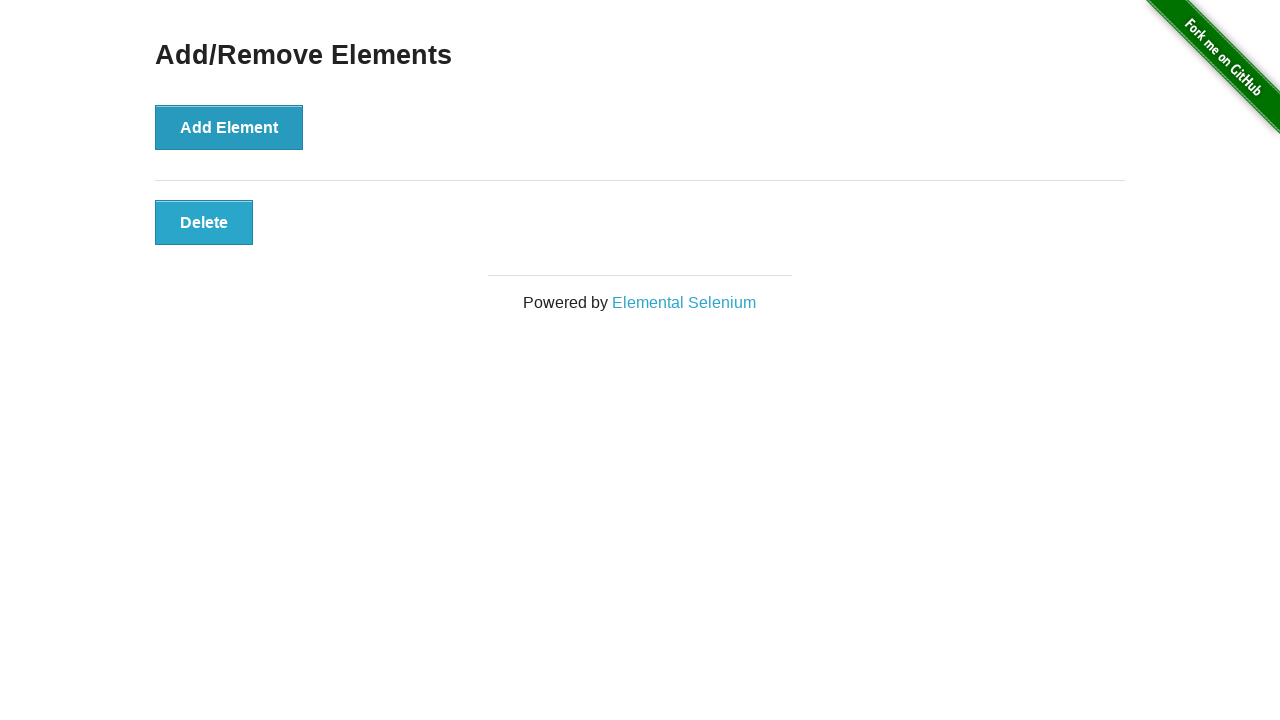

Located the Delete button element
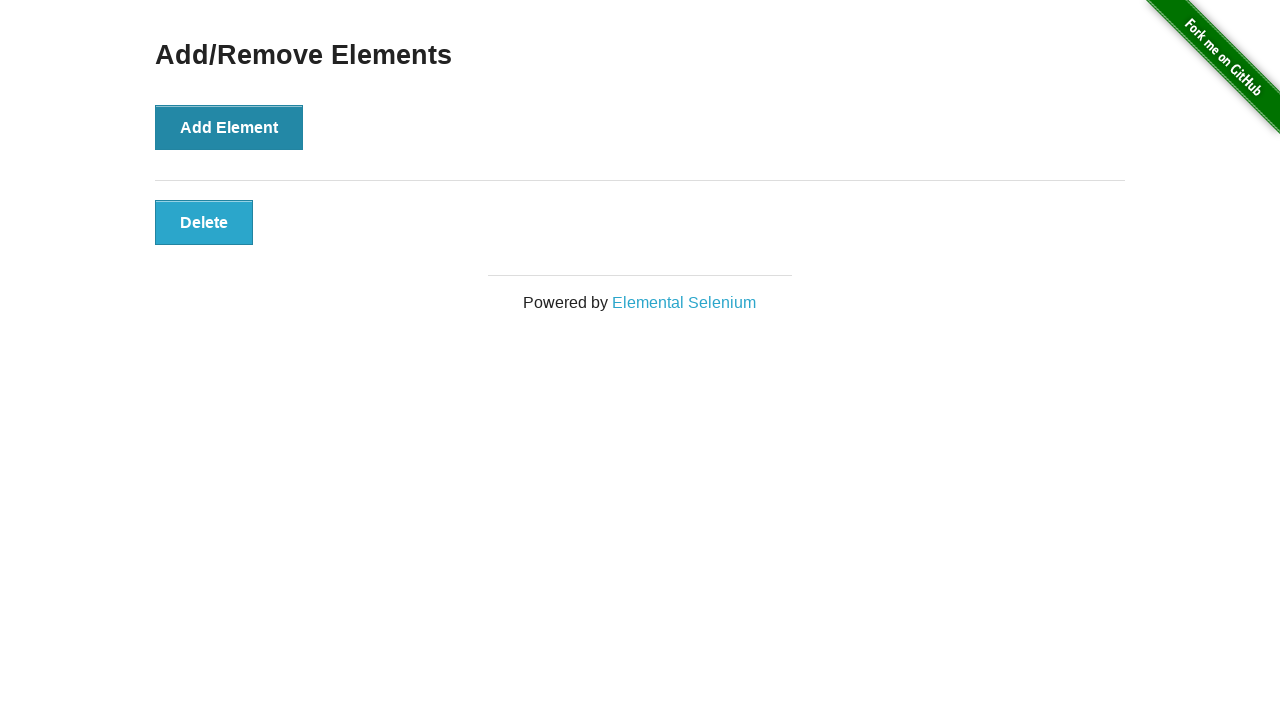

Verified Delete button is visible
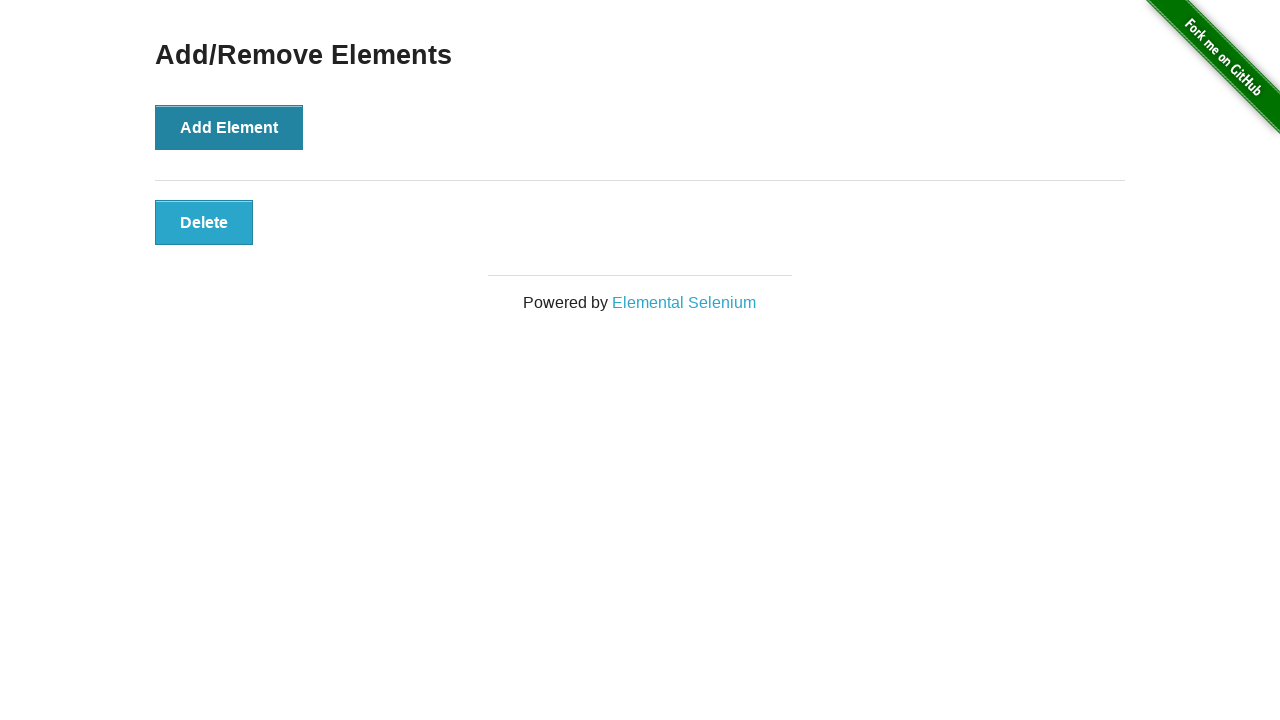

Clicked Delete button to remove the element at (204, 222) on button:text('Delete')
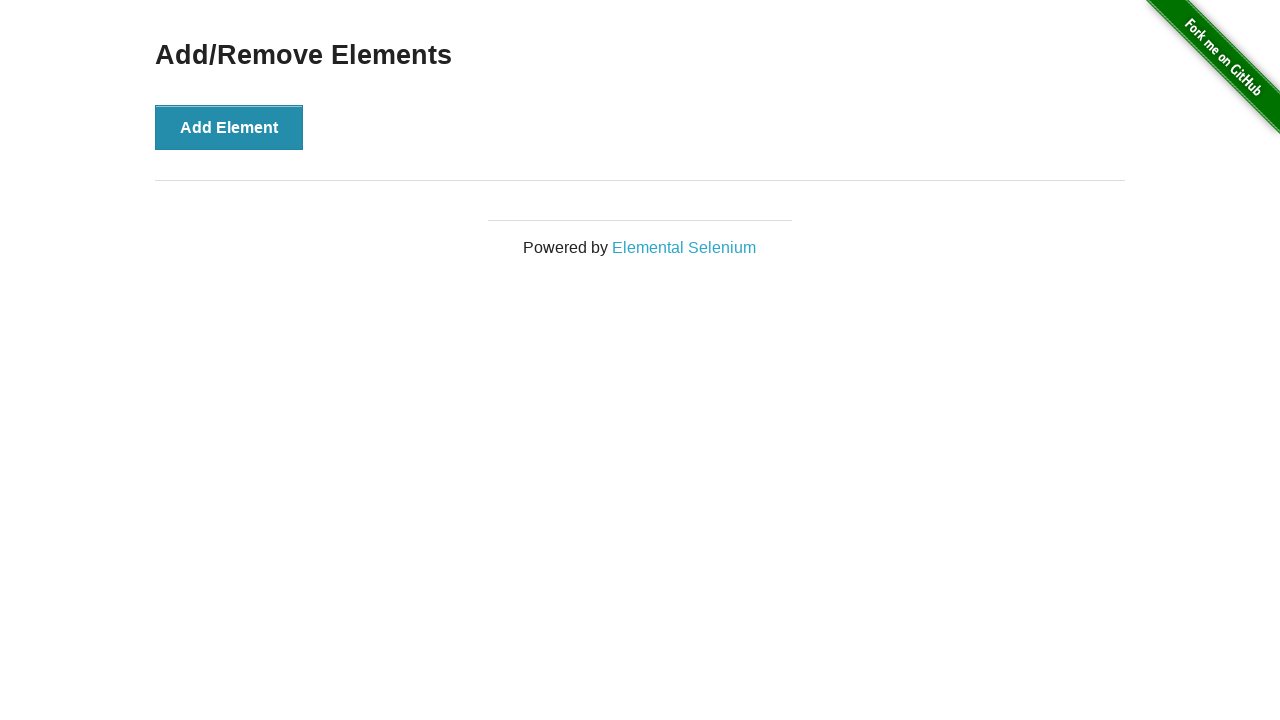

Verified Delete button has been removed
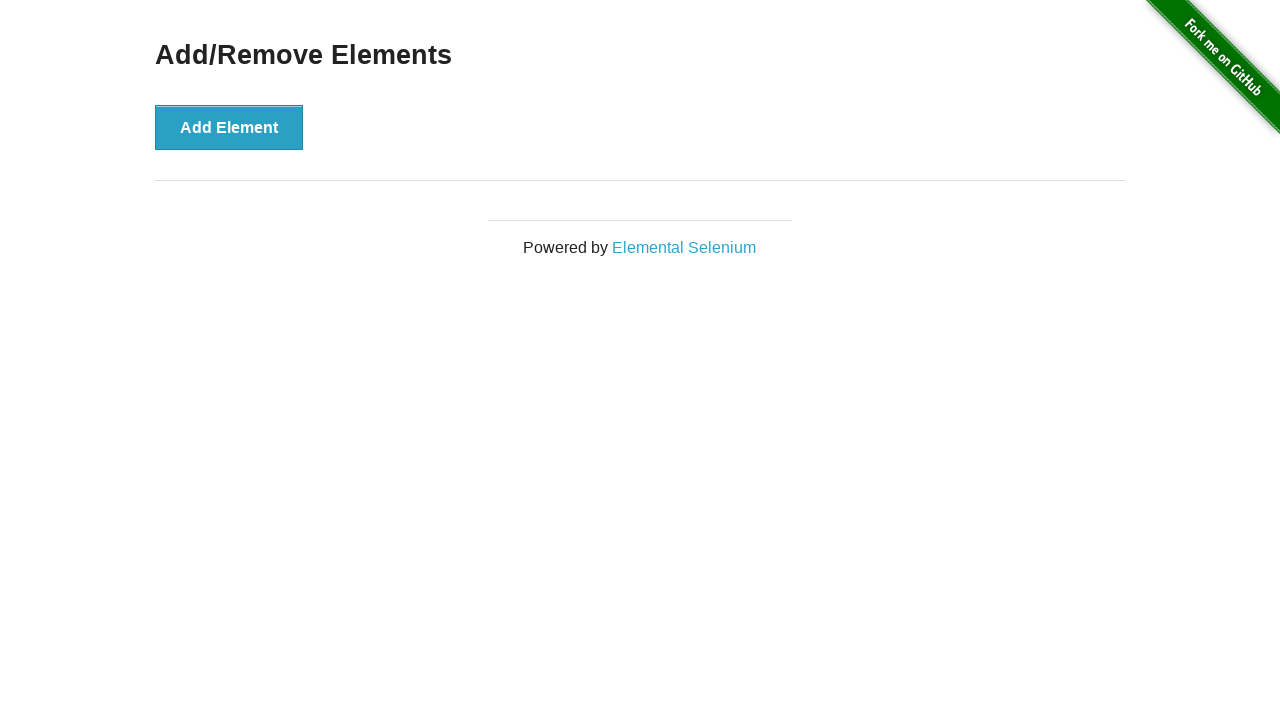

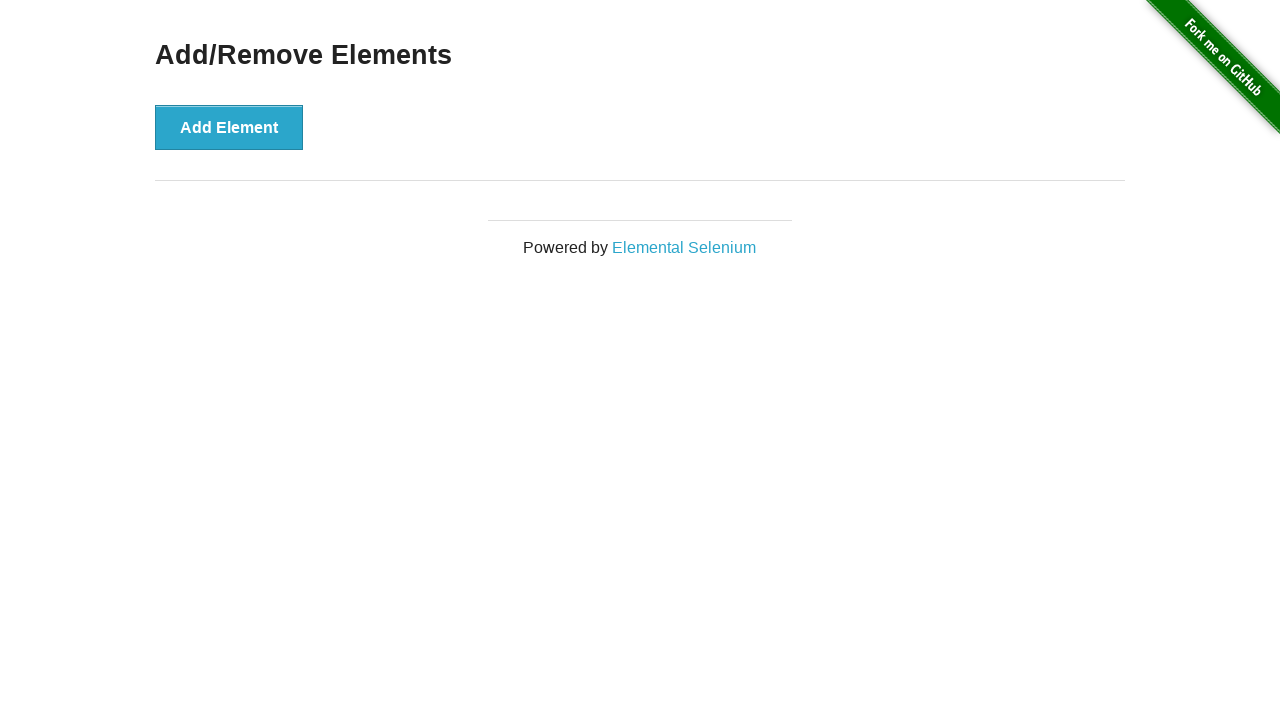